Tests that new todo items are appended to the bottom of the list and the count is displayed correctly

Starting URL: https://demo.playwright.dev/todomvc

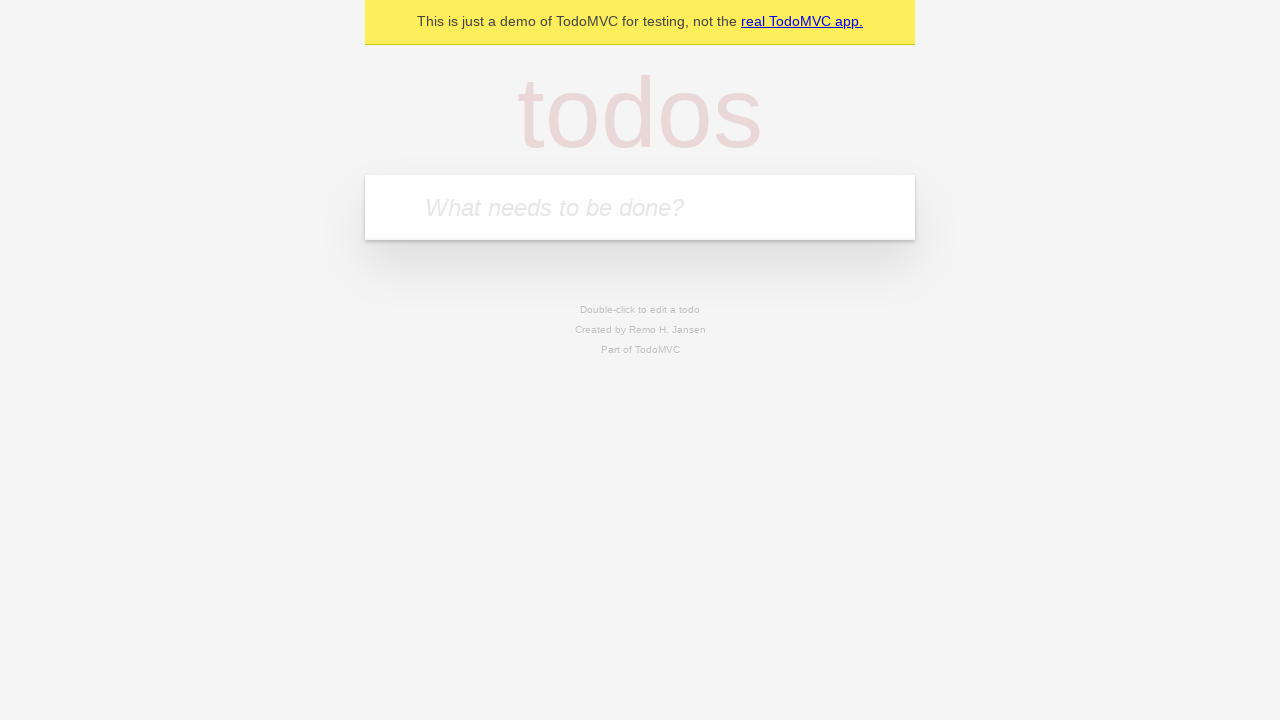

Filled todo input with 'buy some cheese' on internal:attr=[placeholder="What needs to be done?"i]
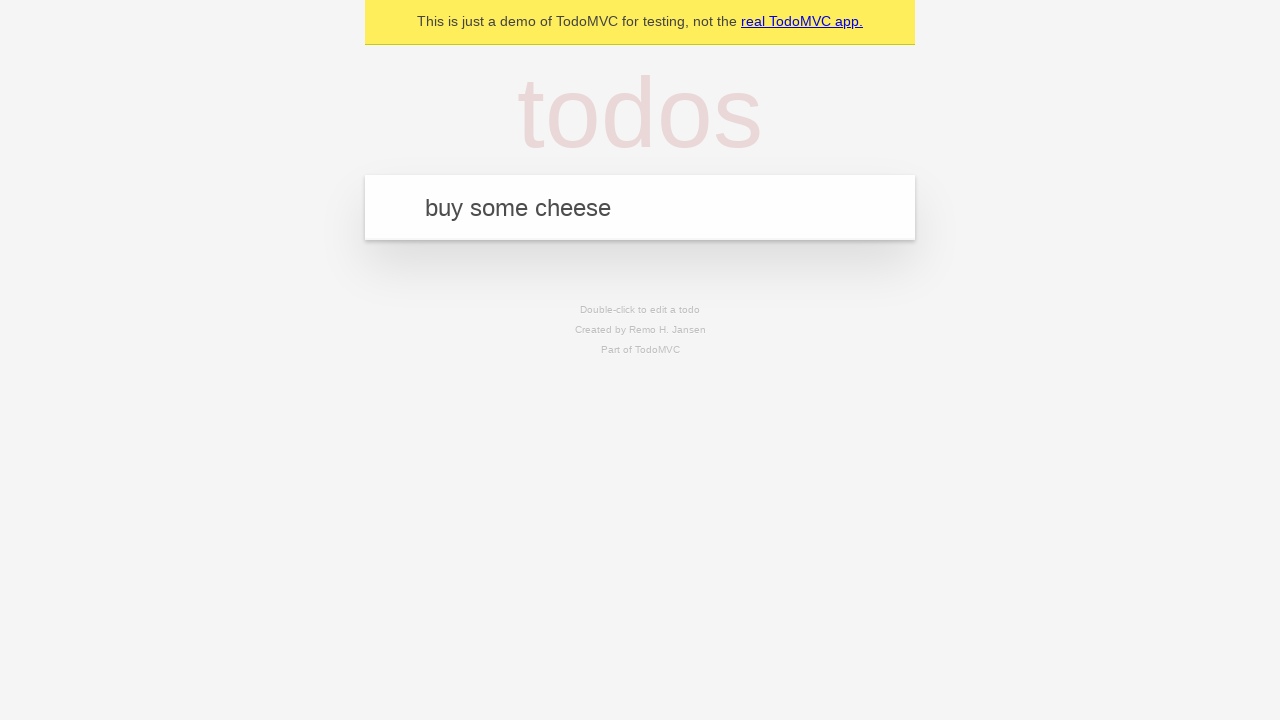

Pressed Enter to add 'buy some cheese' to the list on internal:attr=[placeholder="What needs to be done?"i]
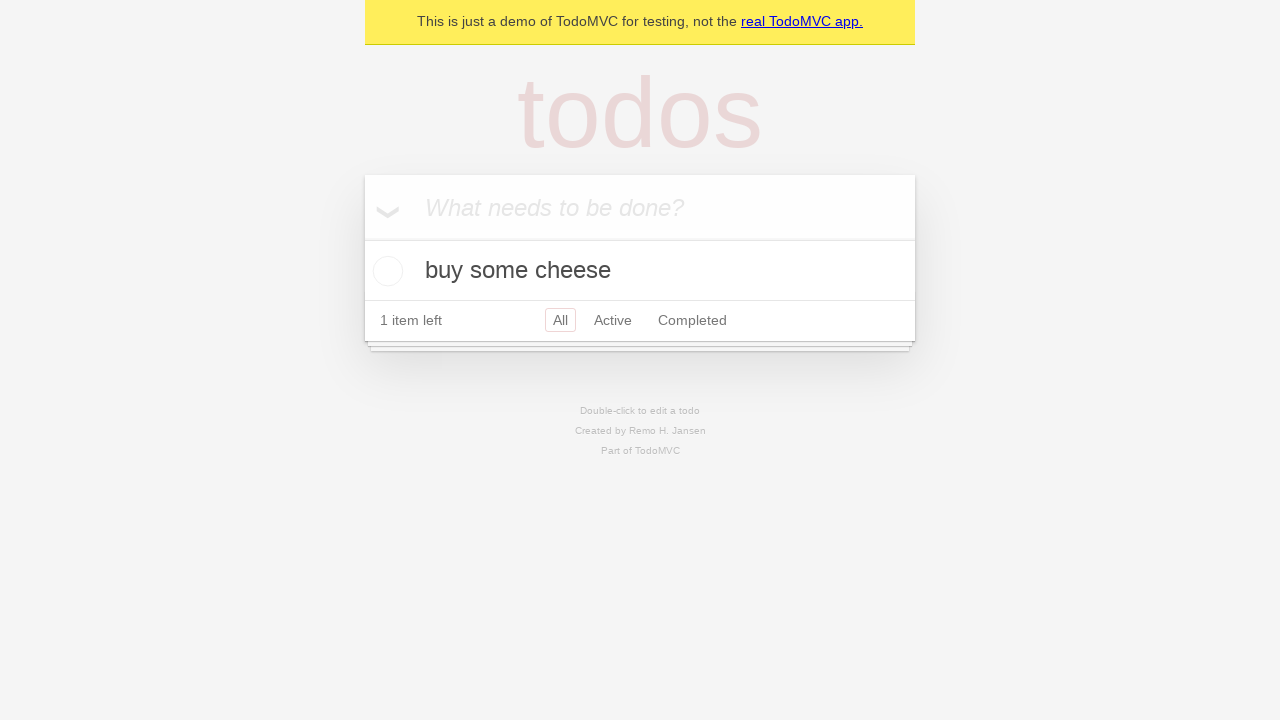

Filled todo input with 'feed the cat' on internal:attr=[placeholder="What needs to be done?"i]
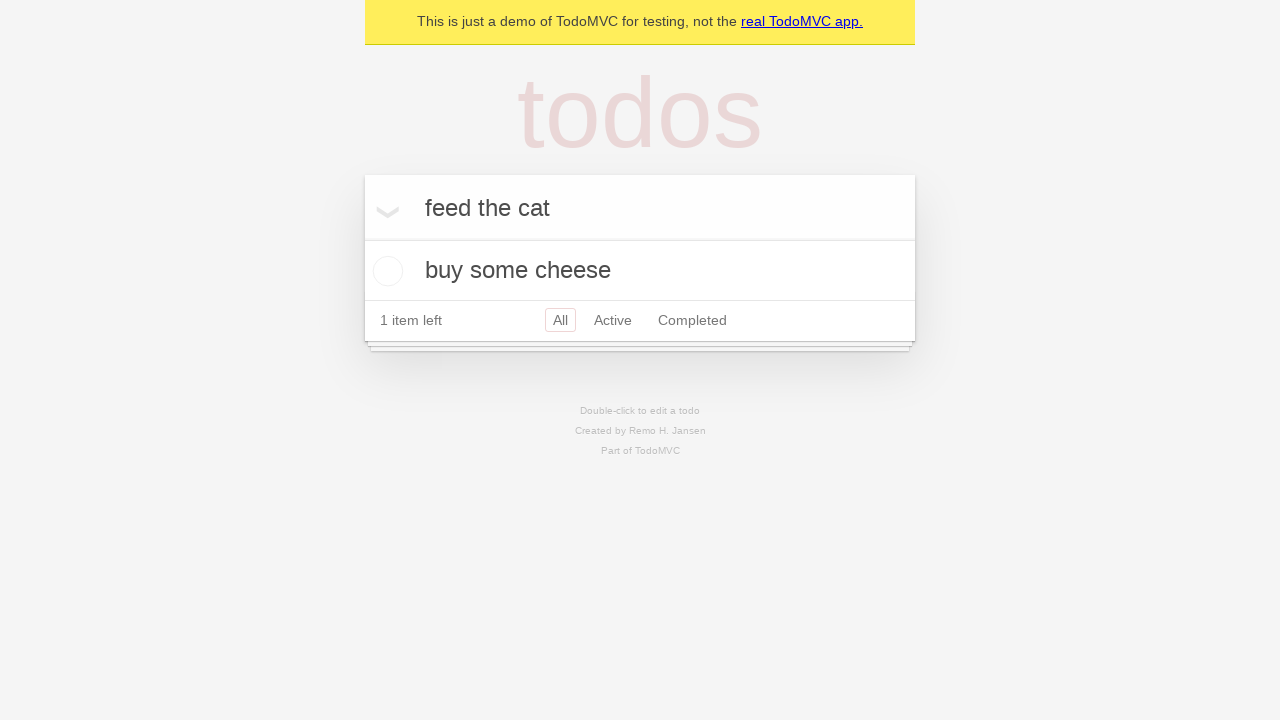

Pressed Enter to add 'feed the cat' to the list on internal:attr=[placeholder="What needs to be done?"i]
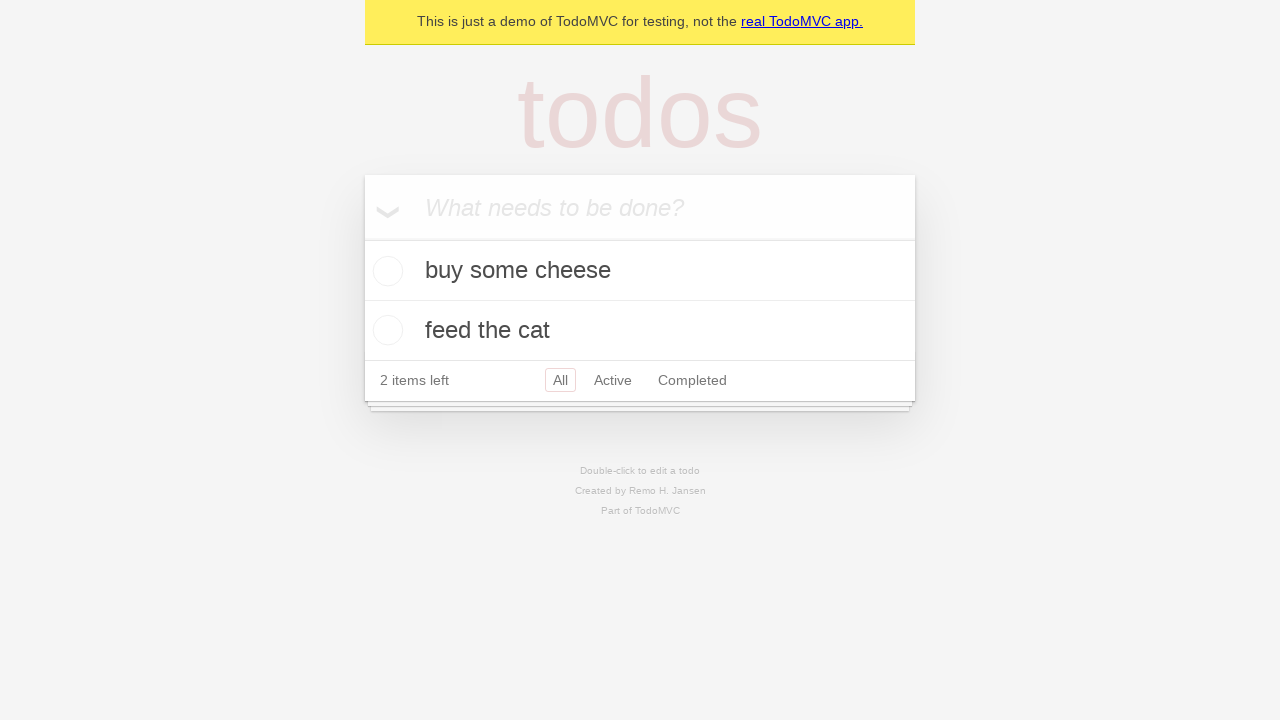

Filled todo input with 'book a doctors appointment' on internal:attr=[placeholder="What needs to be done?"i]
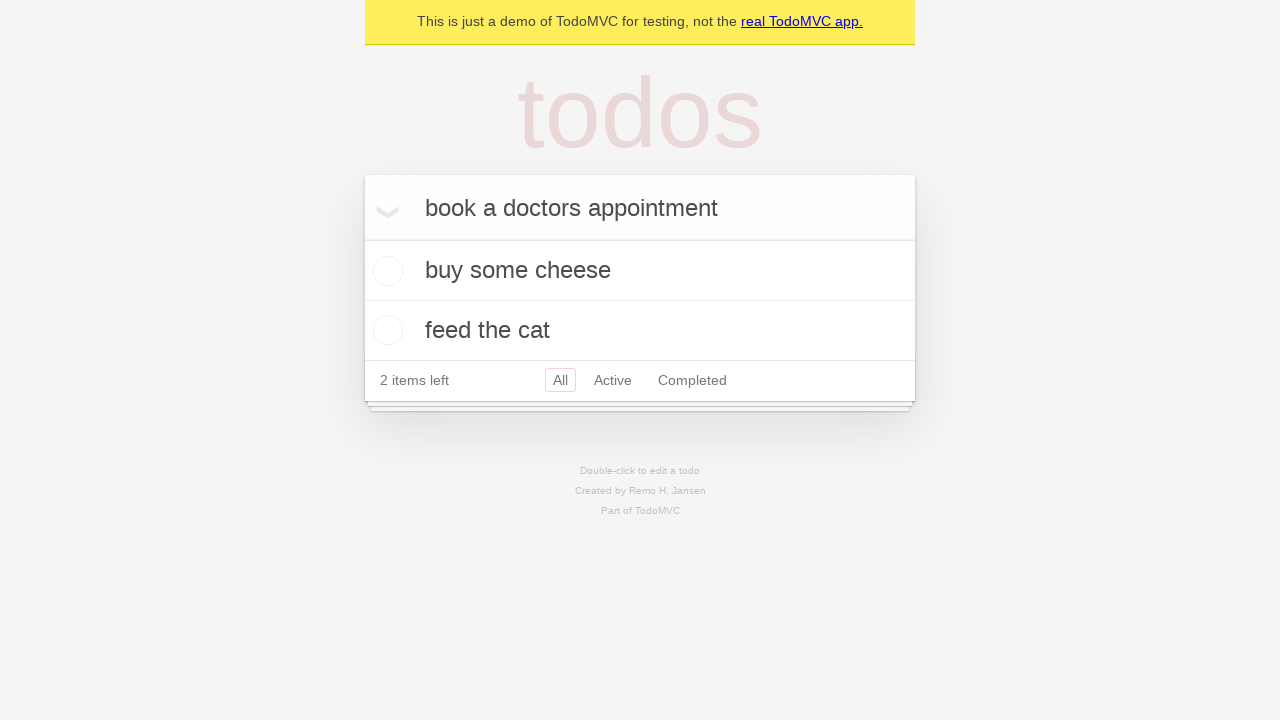

Pressed Enter to add 'book a doctors appointment' to the list on internal:attr=[placeholder="What needs to be done?"i]
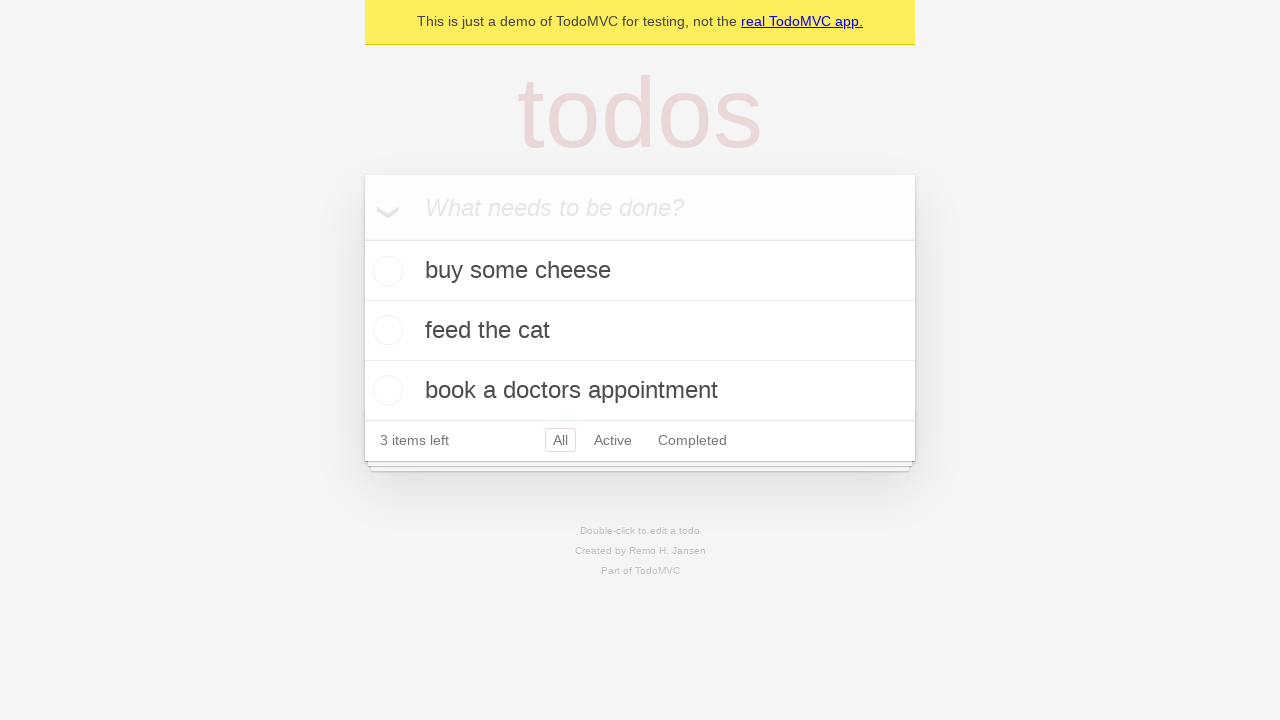

Todo count element appeared
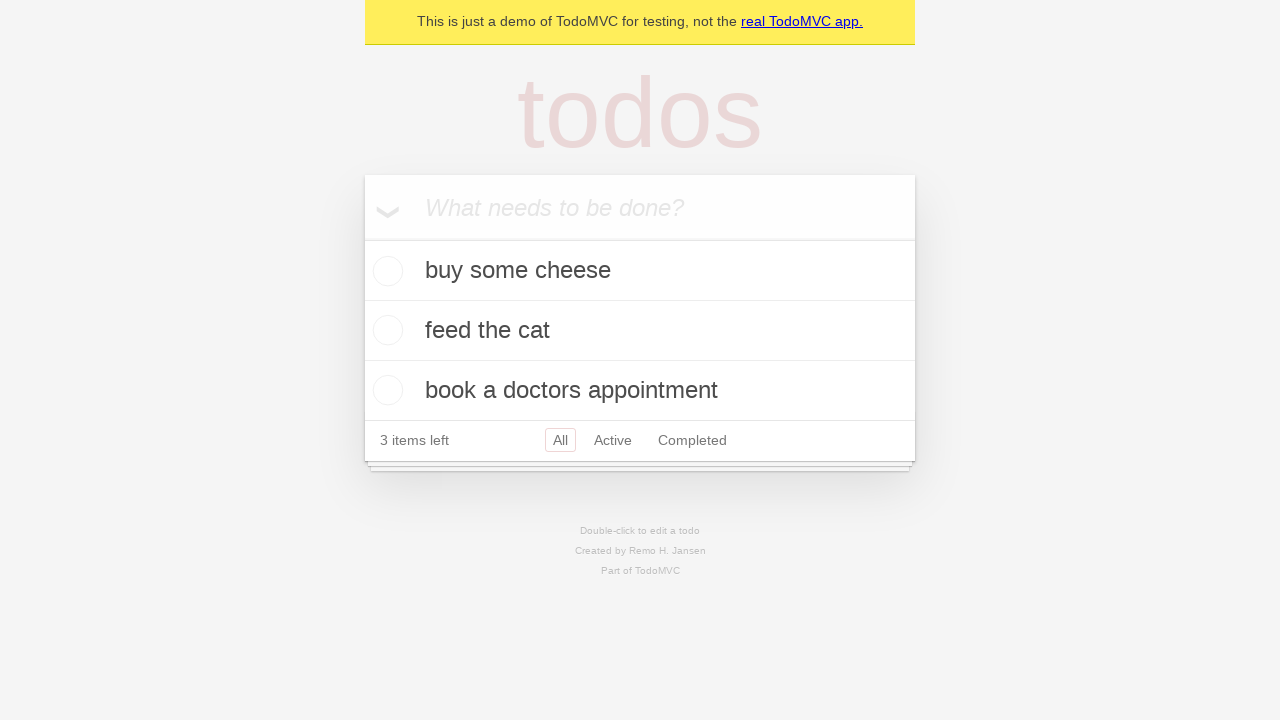

Verified that '3 items left' text is displayed
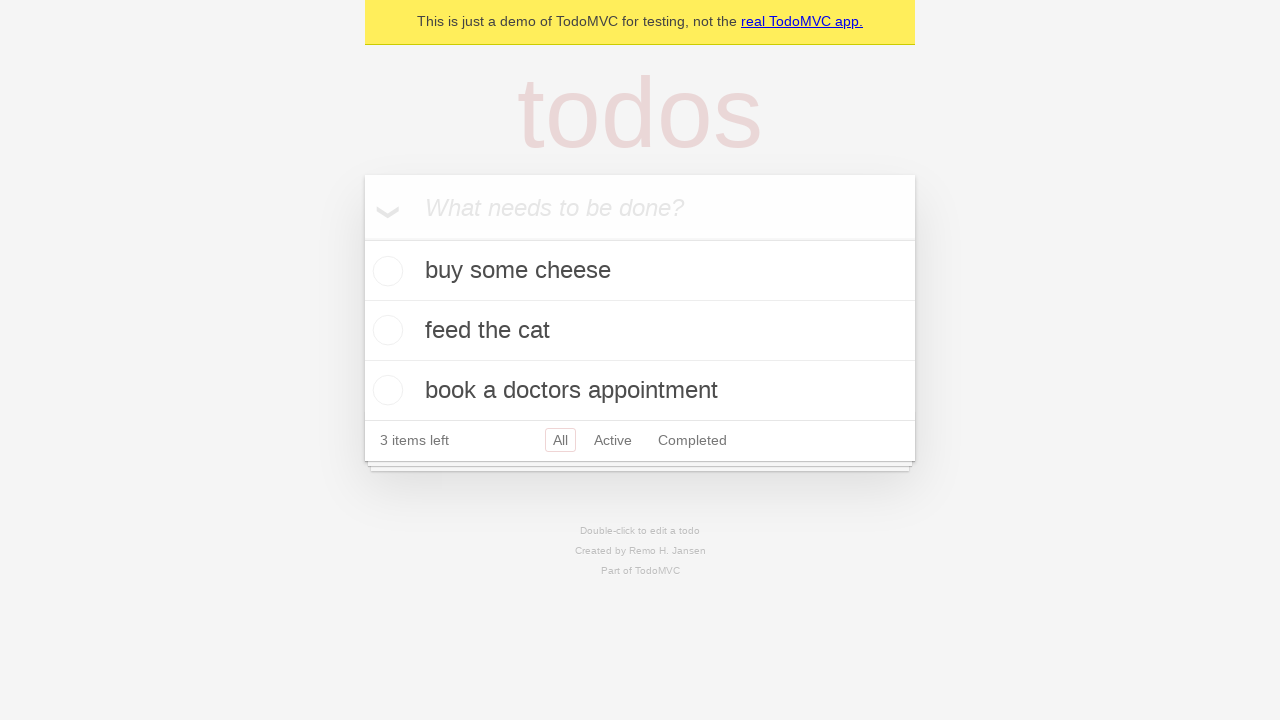

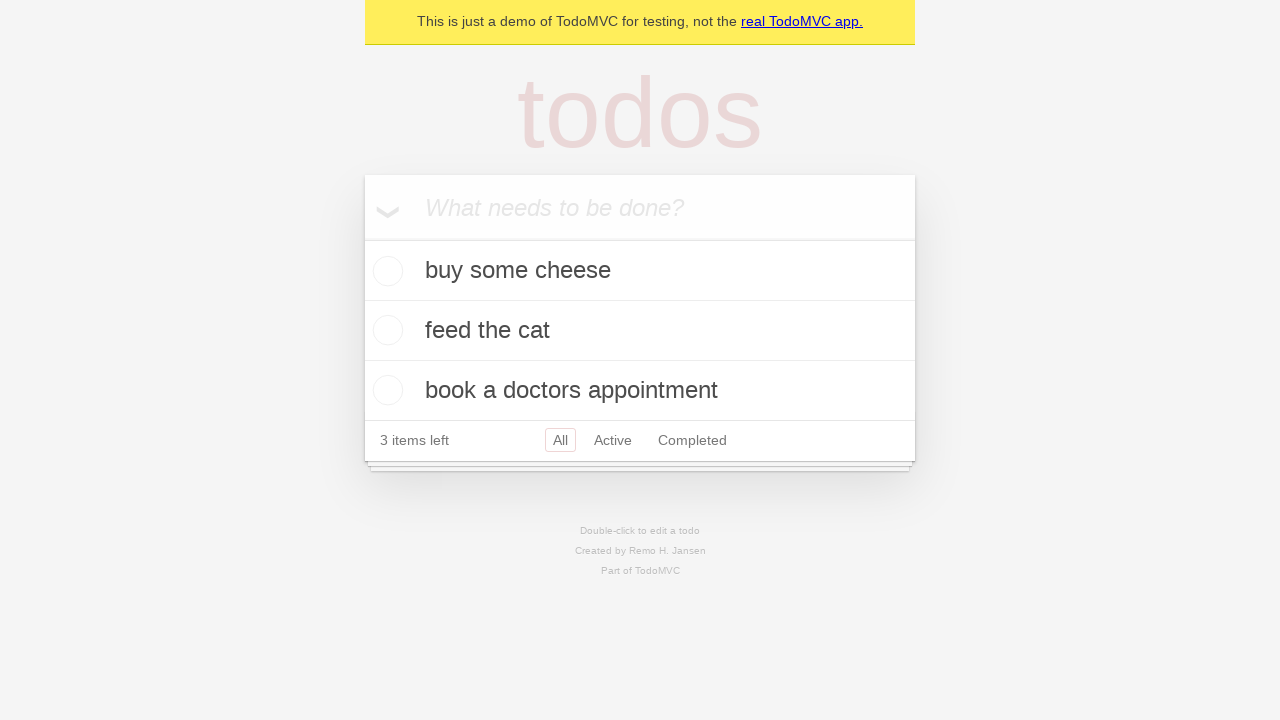